Tests drag and drop functionality on a range slider by dragging the slider handle 52 pixels to the right and then 52 pixels back to the left on the horizontal axis.

Starting URL: https://rangeslider.js.org/

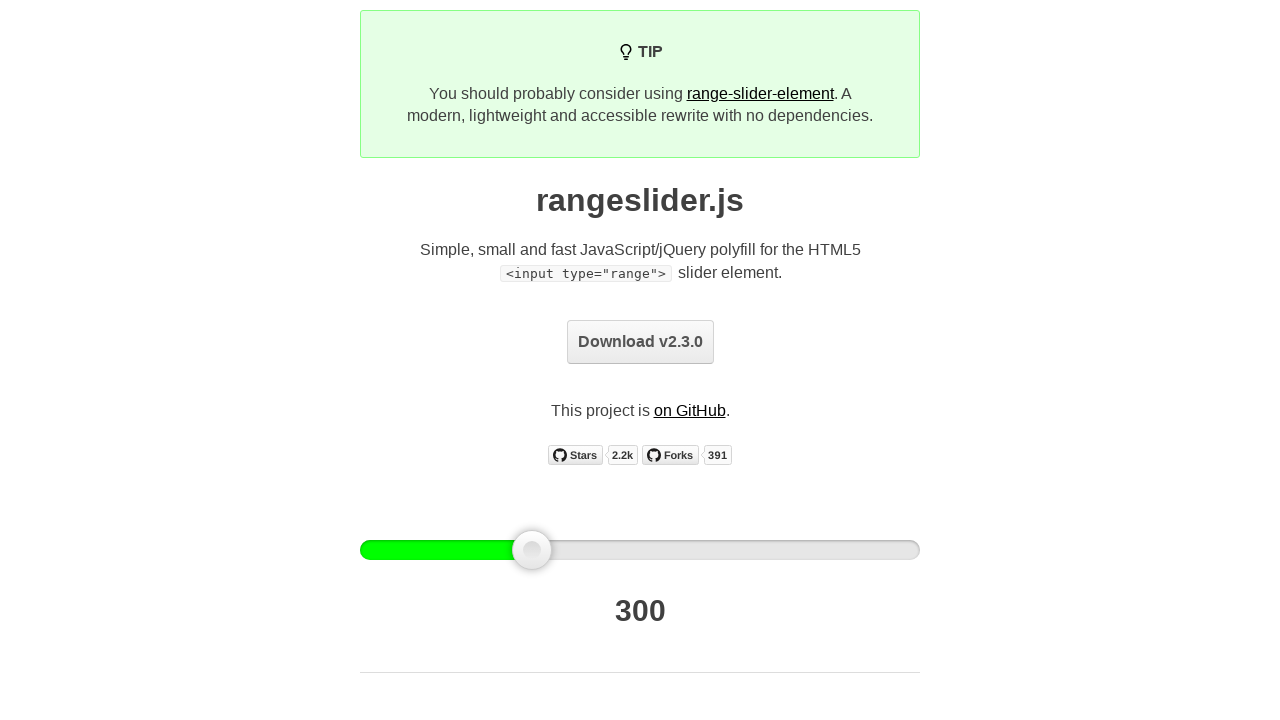

Located the range slider handle element
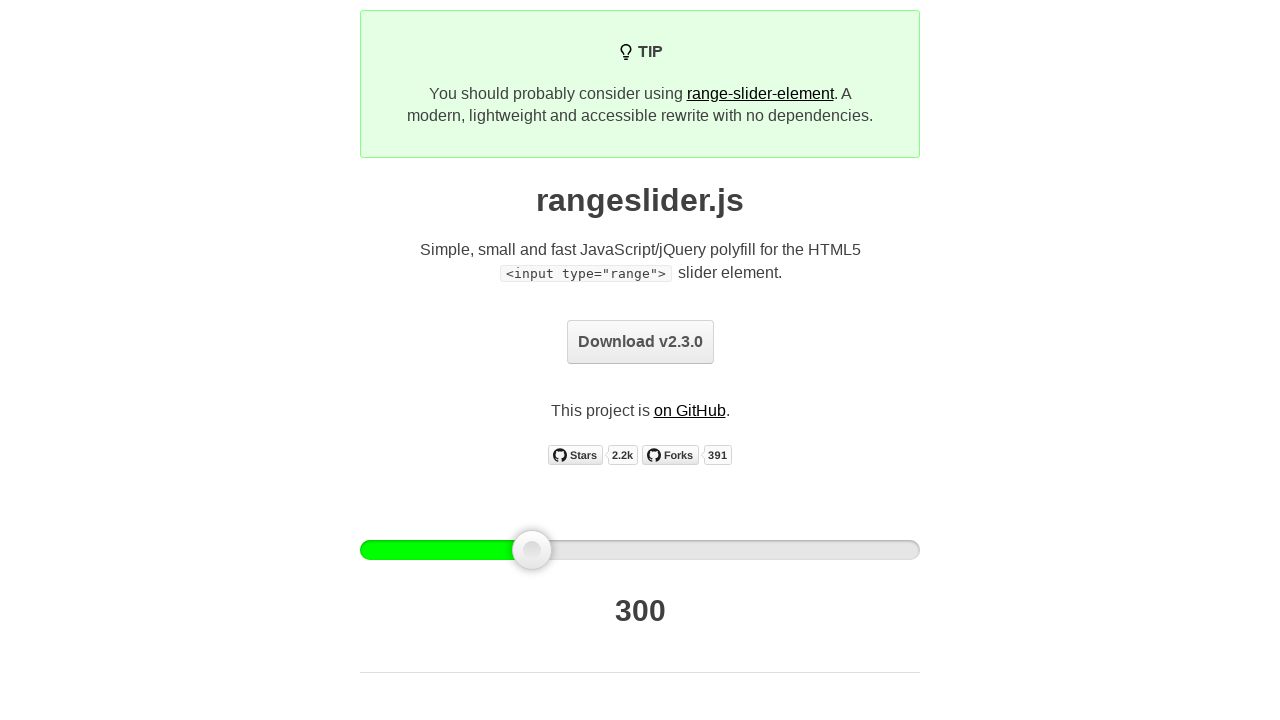

Waited for slider handle to become visible
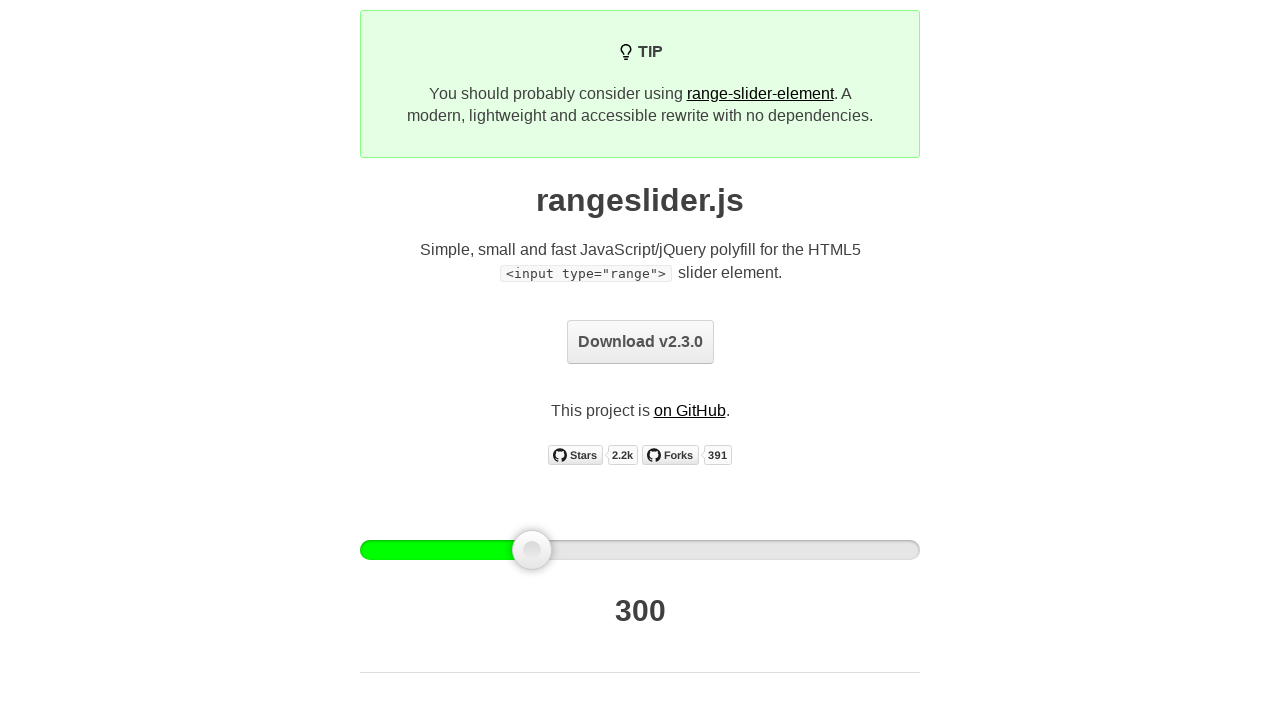

Retrieved bounding box coordinates of slider handle
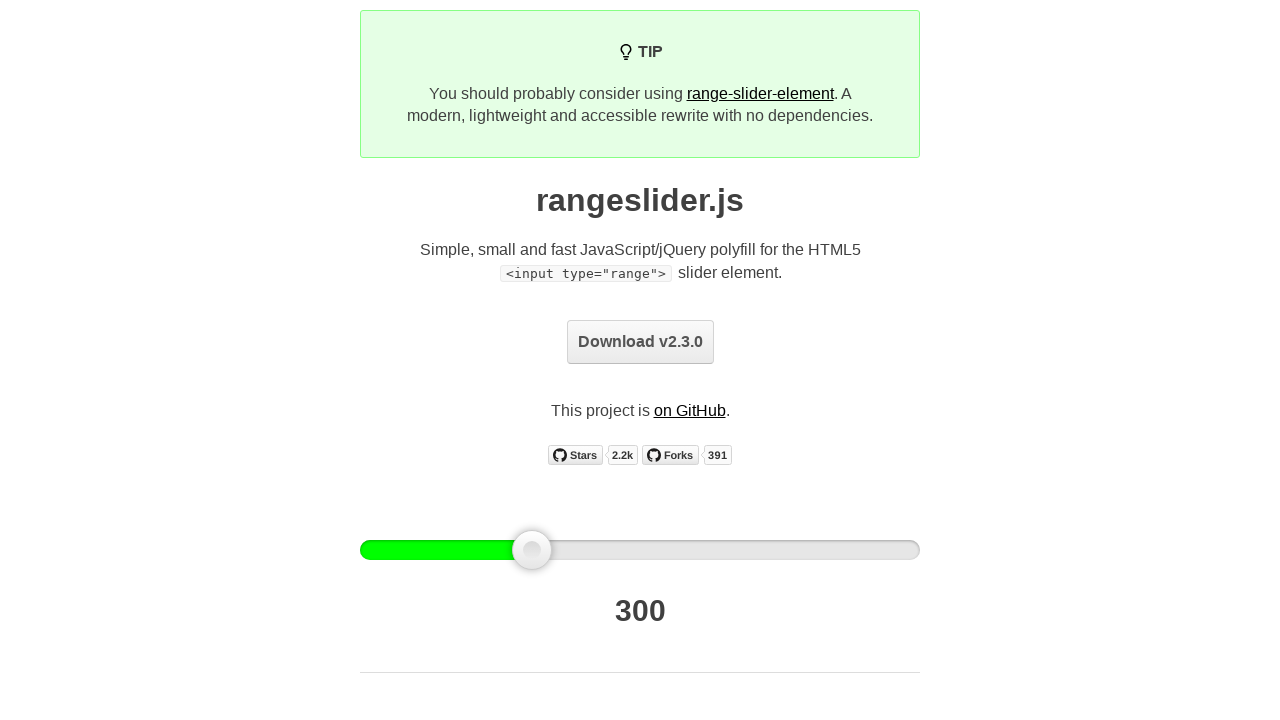

Moved mouse to center of slider handle at (532, 550)
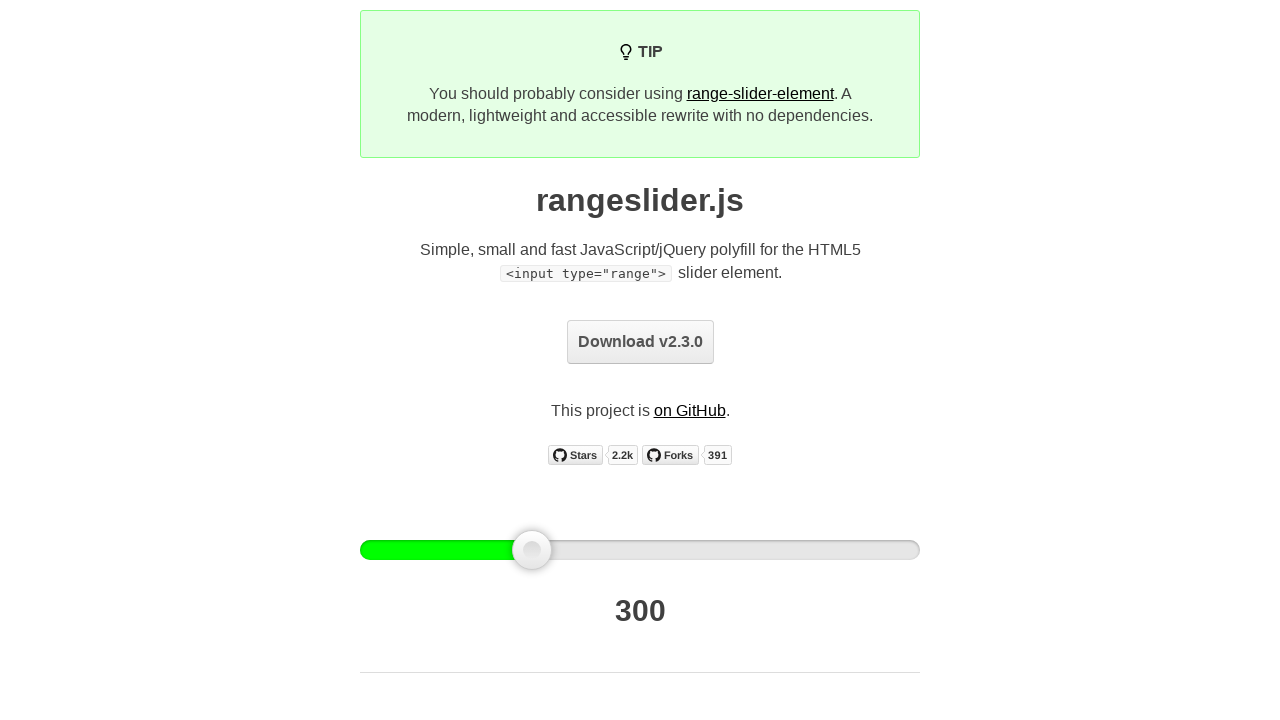

Pressed down mouse button on slider handle at (532, 550)
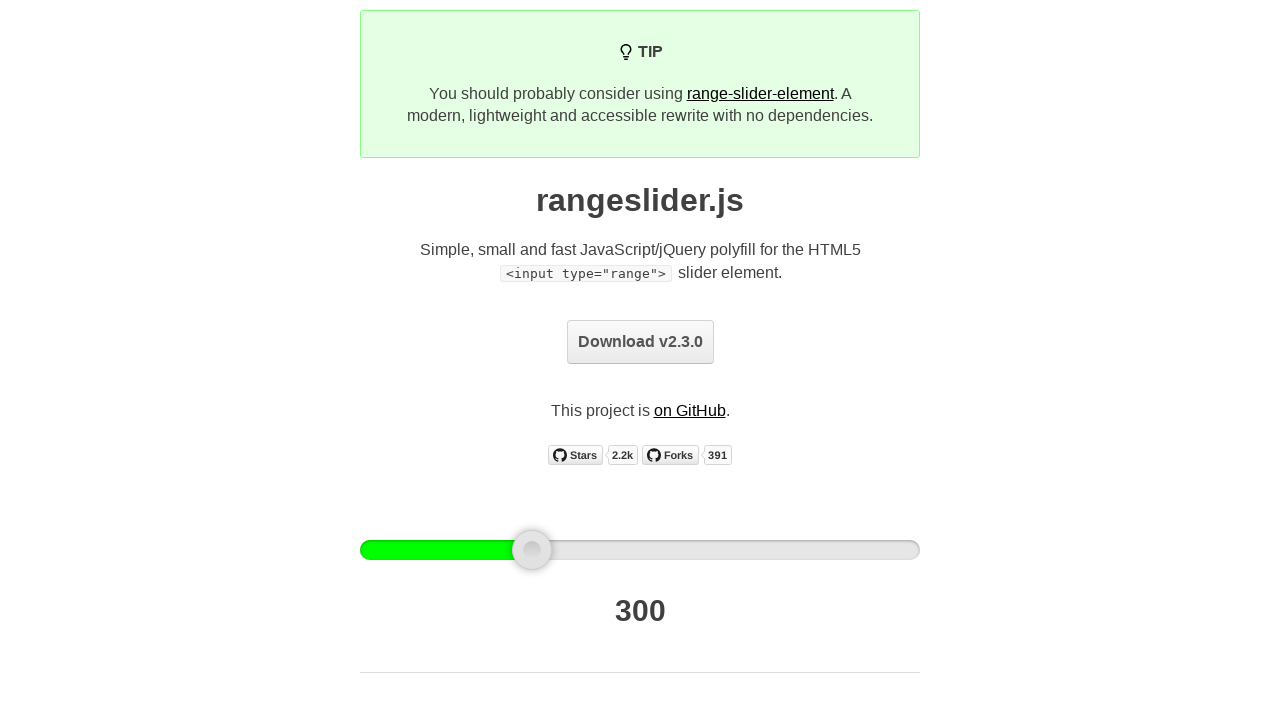

Dragged slider handle 52 pixels to the right at (584, 550)
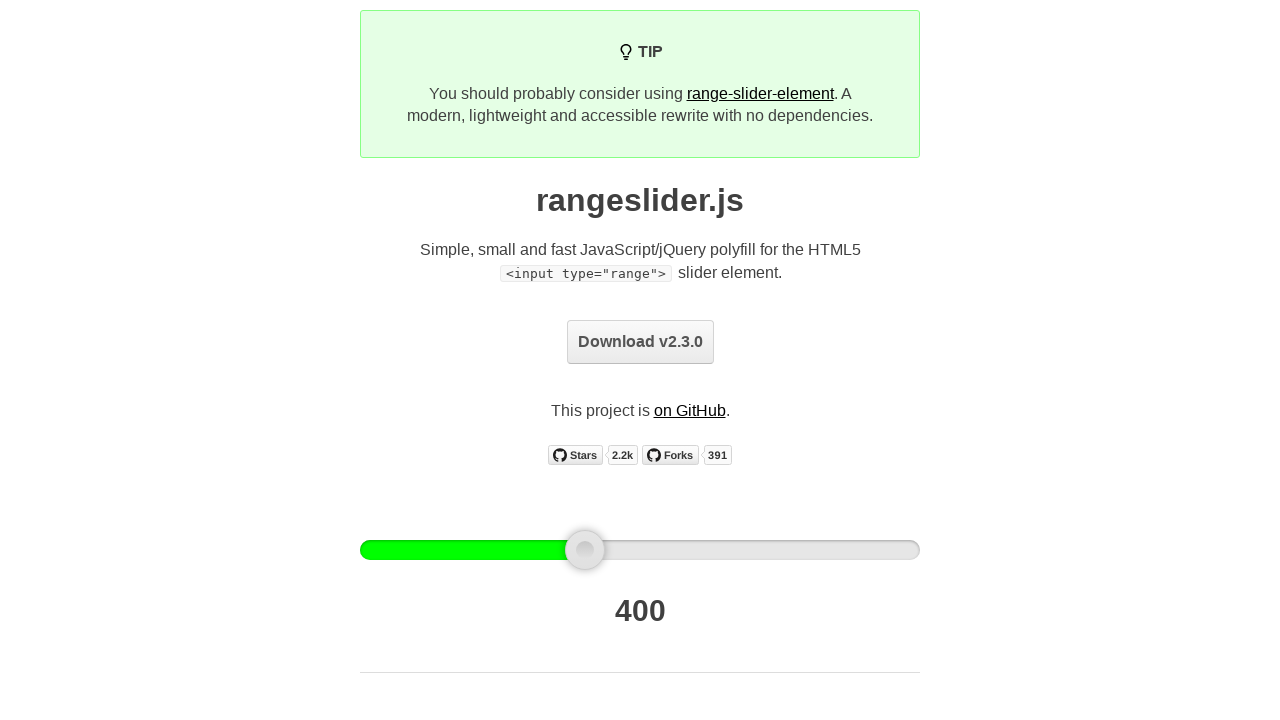

Released mouse button after dragging right at (584, 550)
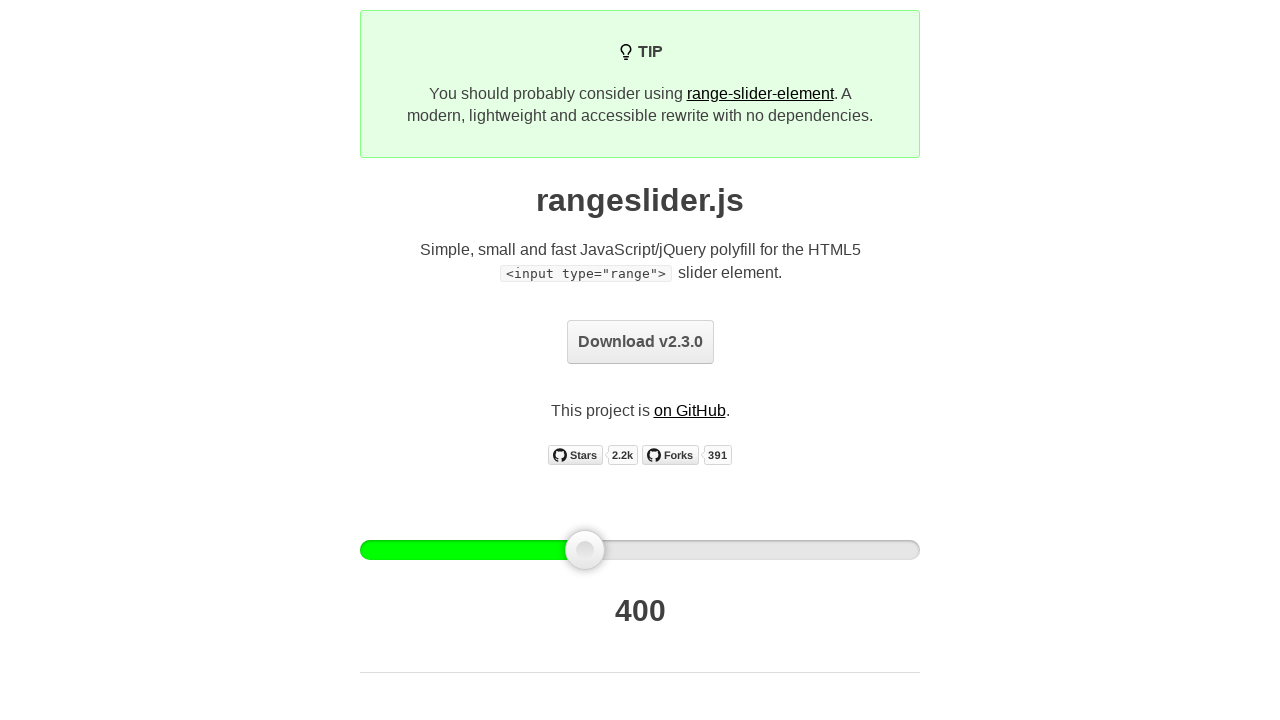

Retrieved updated bounding box coordinates after rightward drag
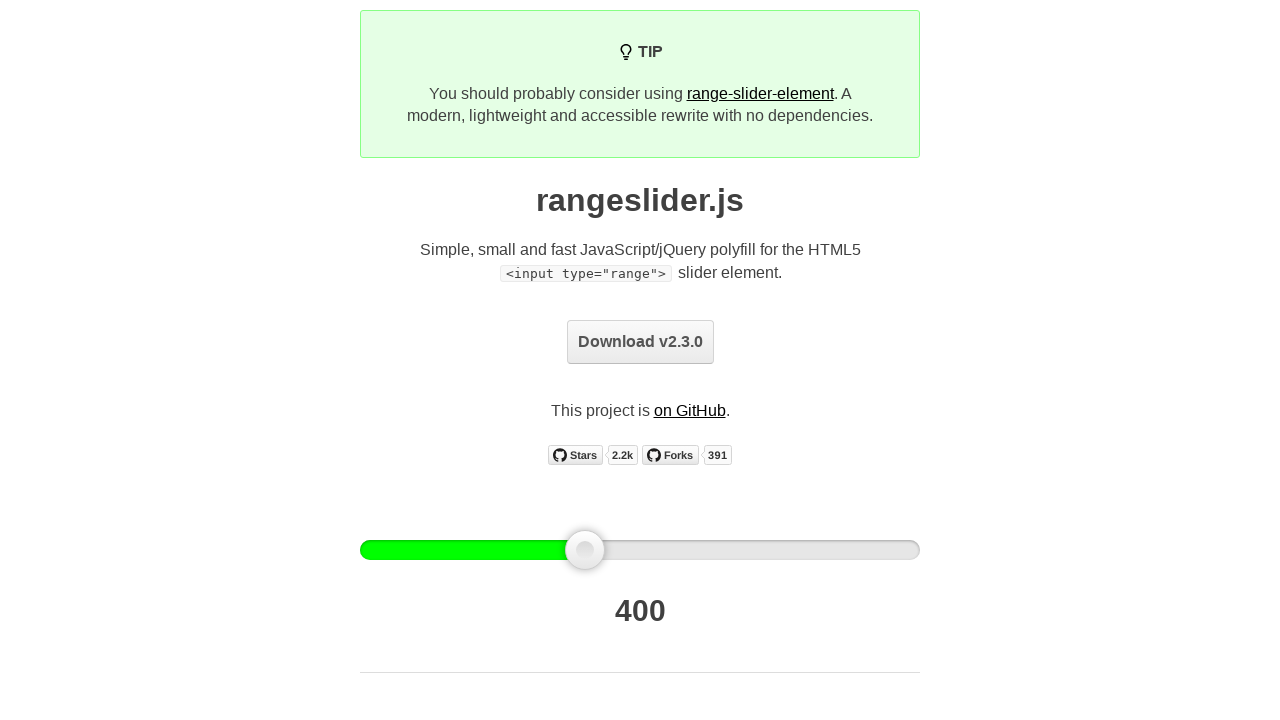

Moved mouse to center of slider handle for leftward drag at (585, 550)
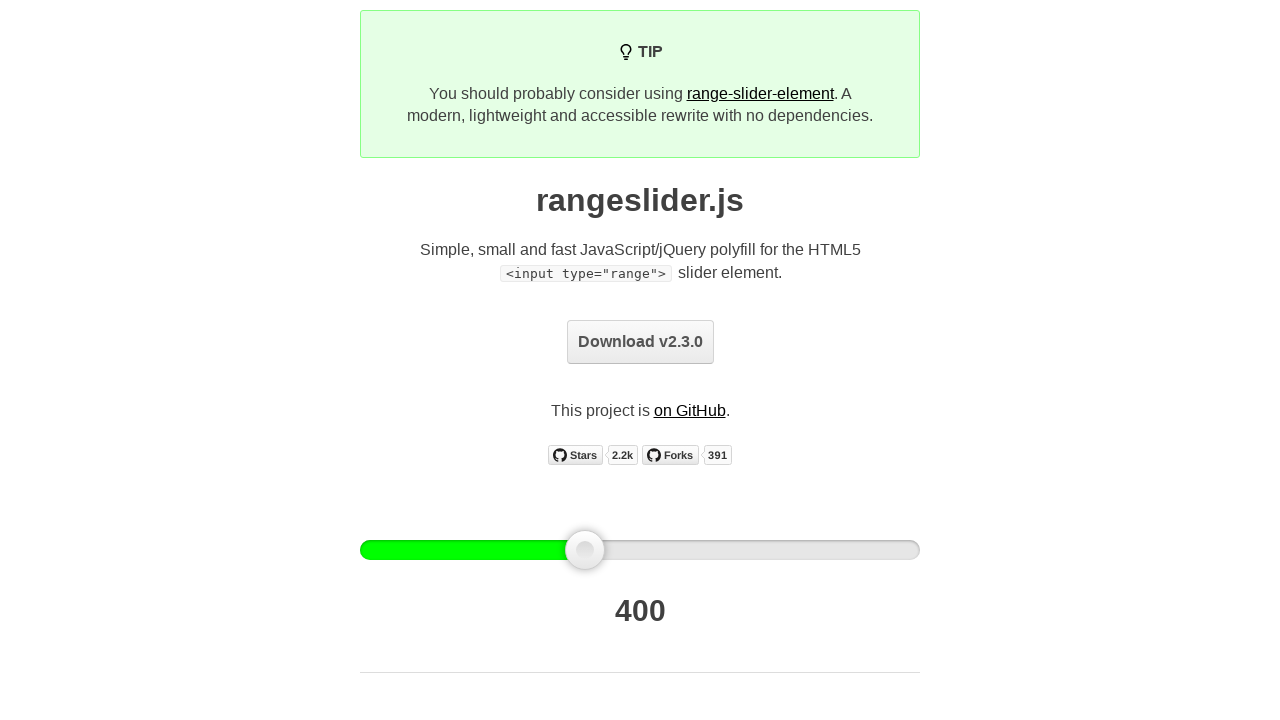

Pressed down mouse button on slider handle at (585, 550)
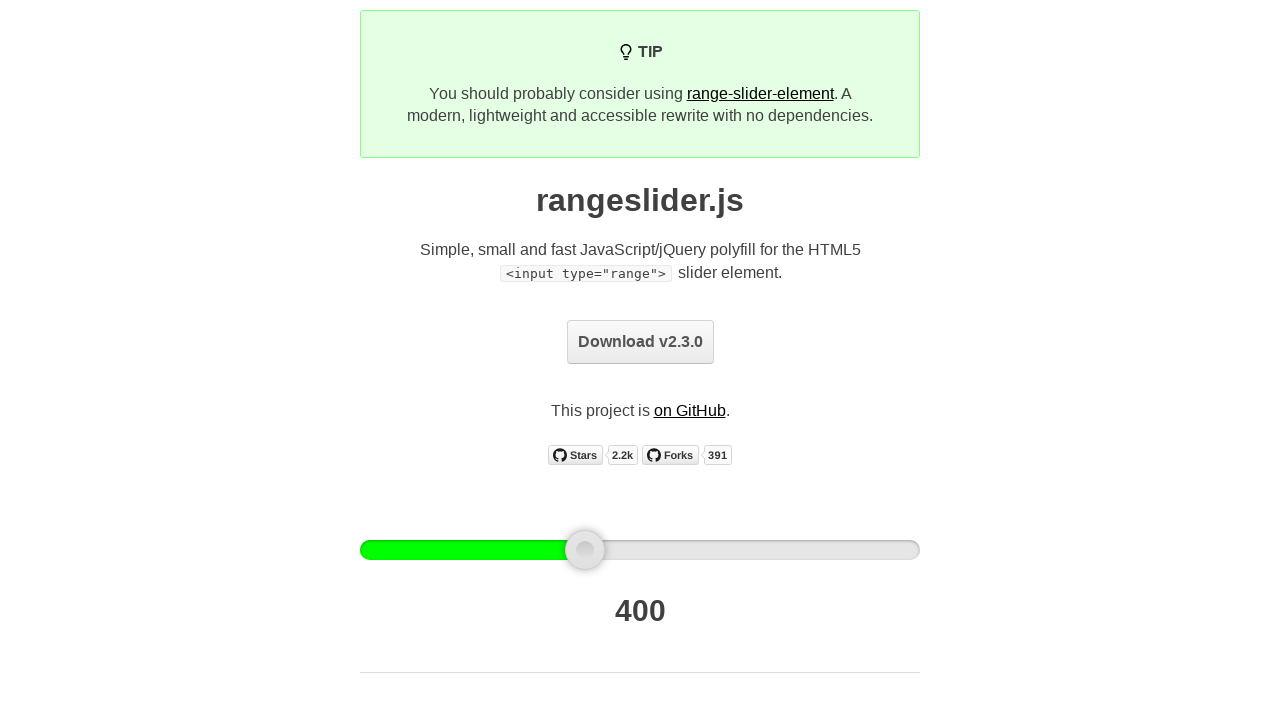

Dragged slider handle 52 pixels to the left at (533, 550)
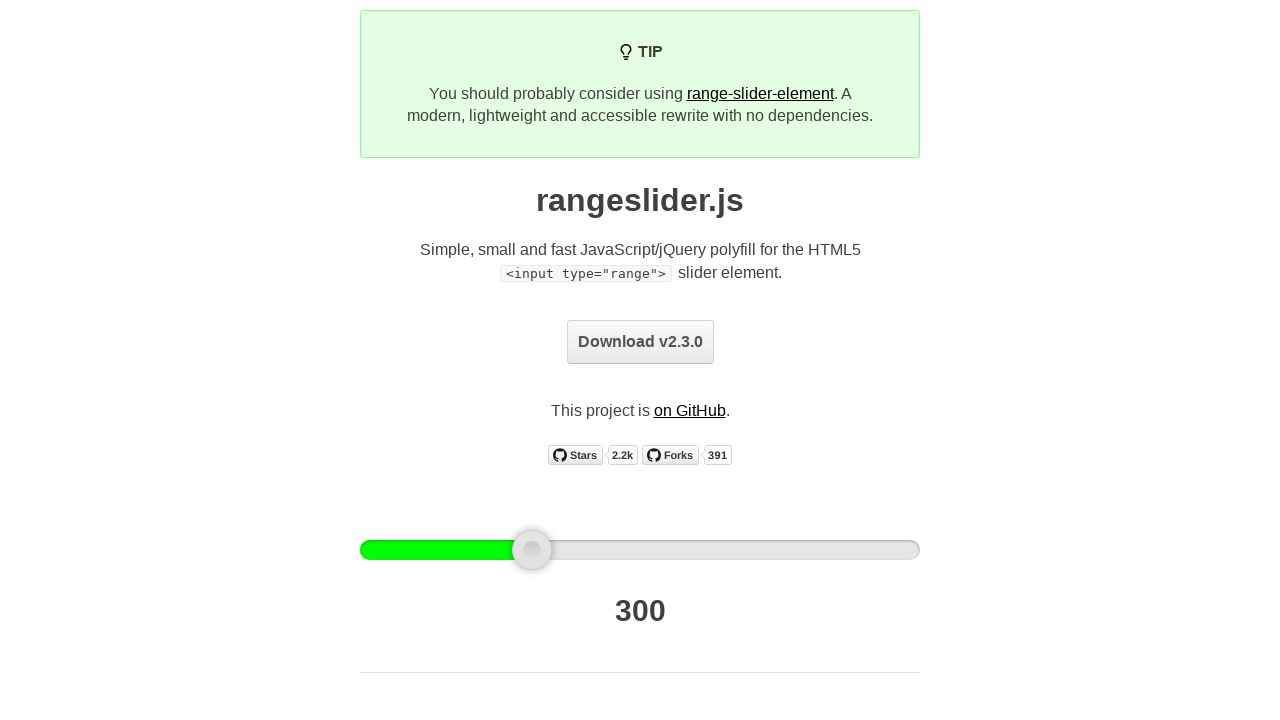

Released mouse button after dragging left at (533, 550)
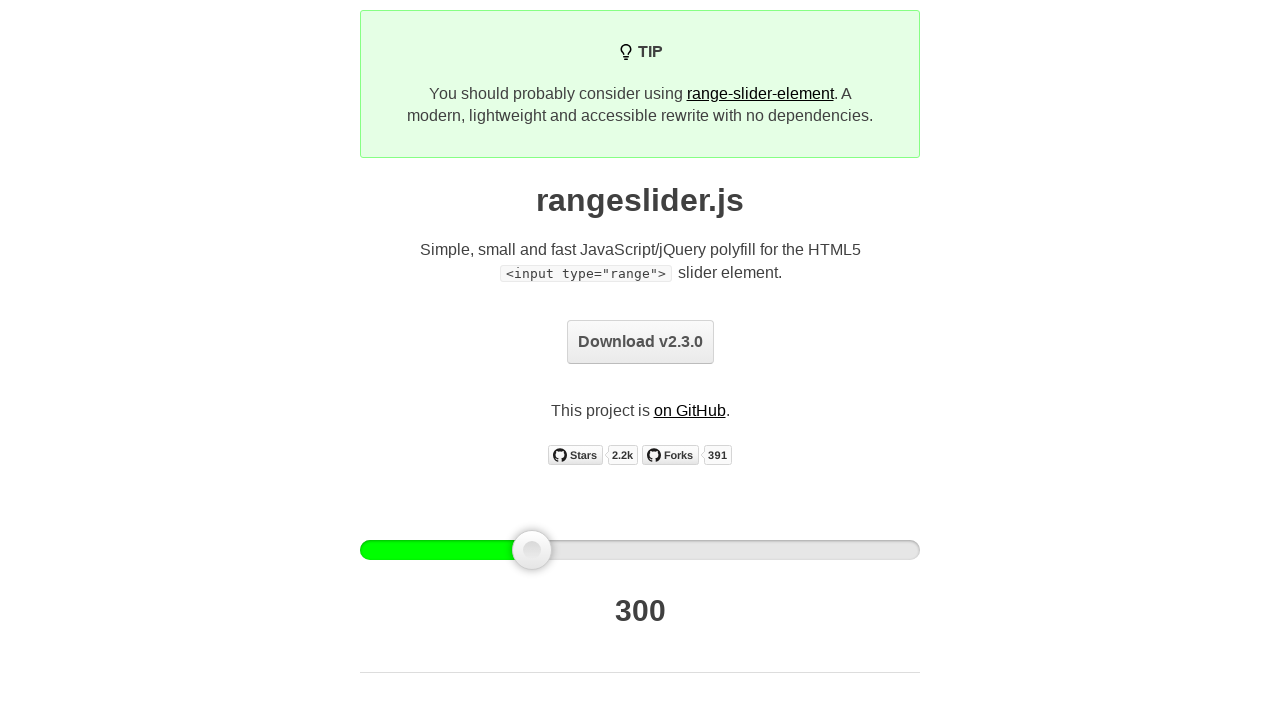

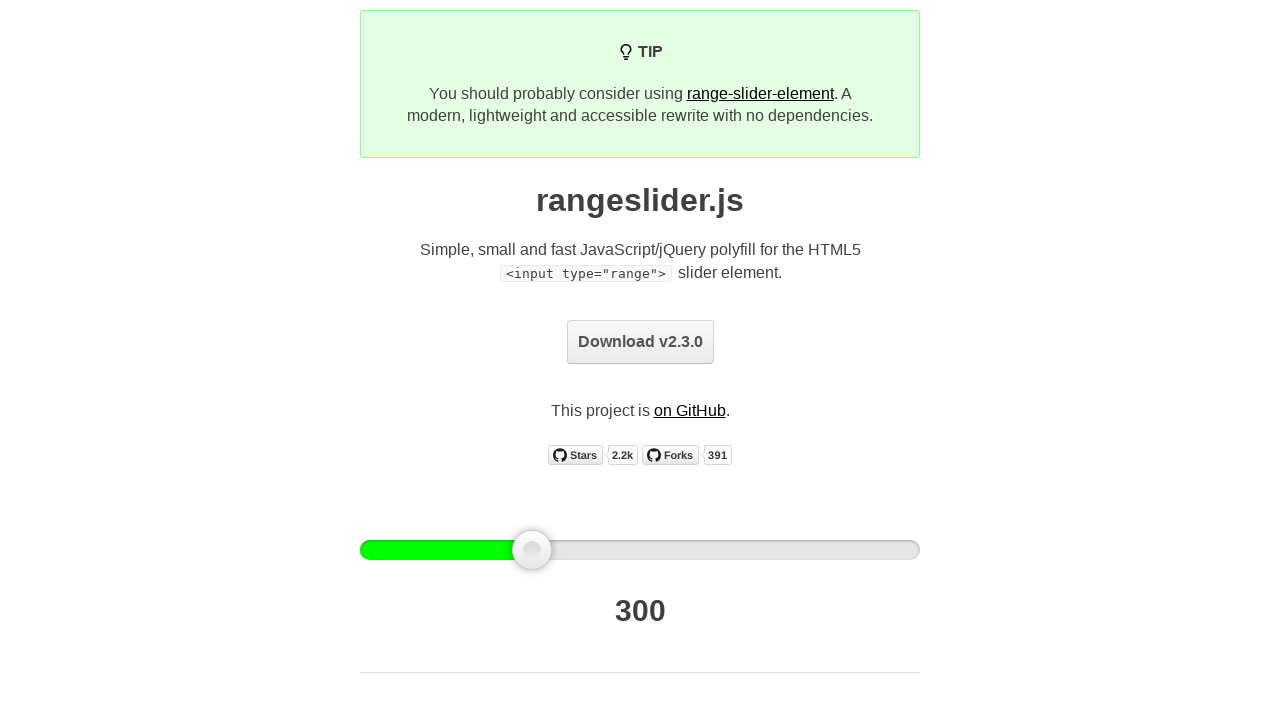